Tests that the Playwright homepage has a "DOCS" link that is visible and clickable

Starting URL: https://playwright.dev/

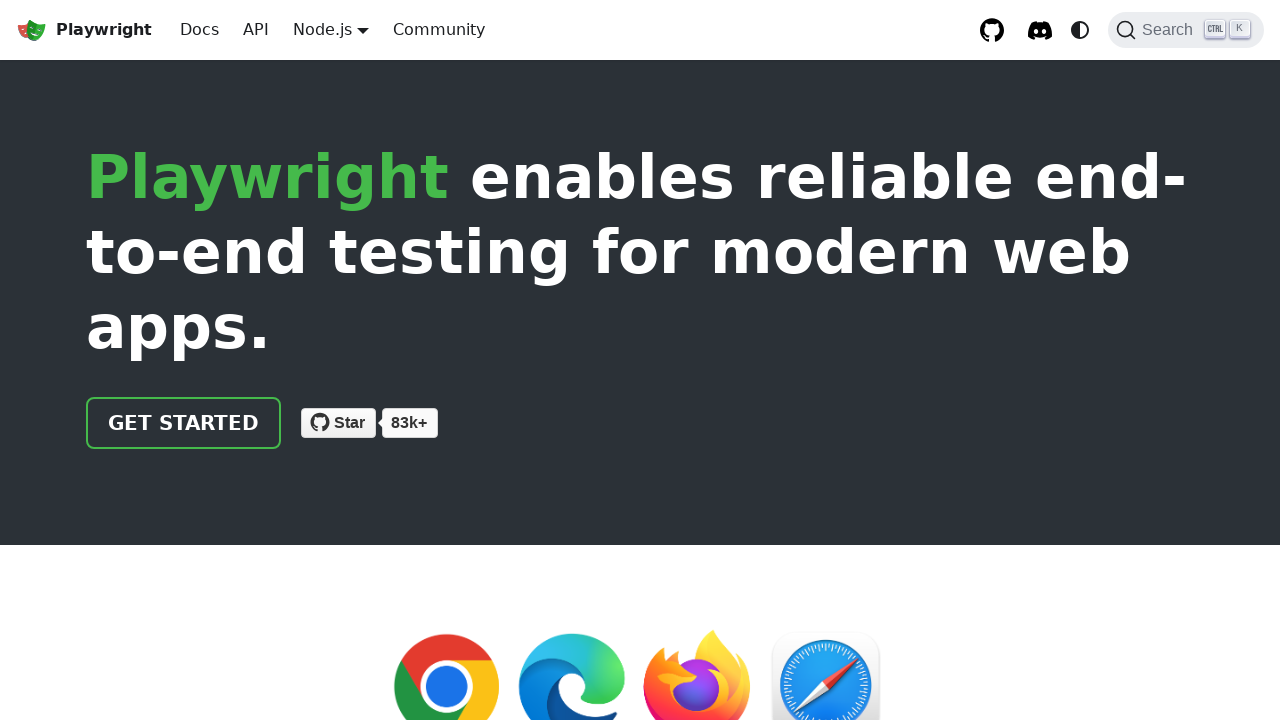

Located DOCS link on Playwright homepage
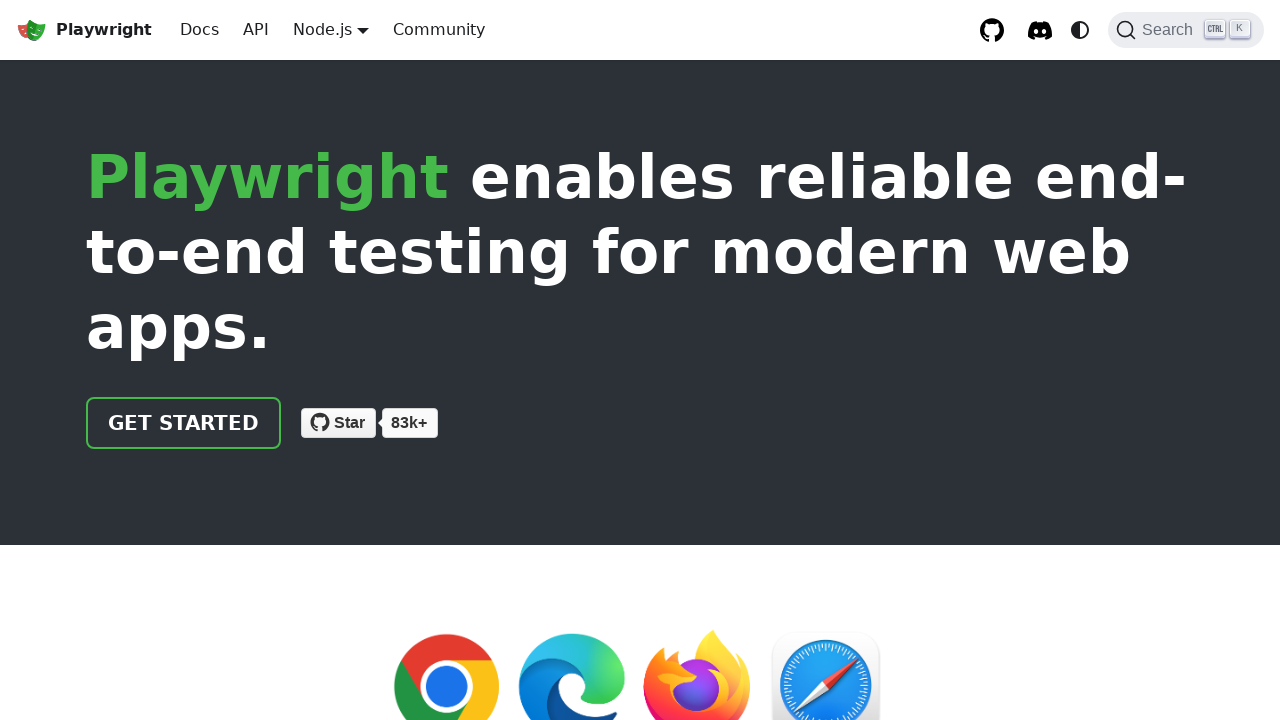

Clicked DOCS link at (200, 30) on internal:role=link[name="DOCS"i]
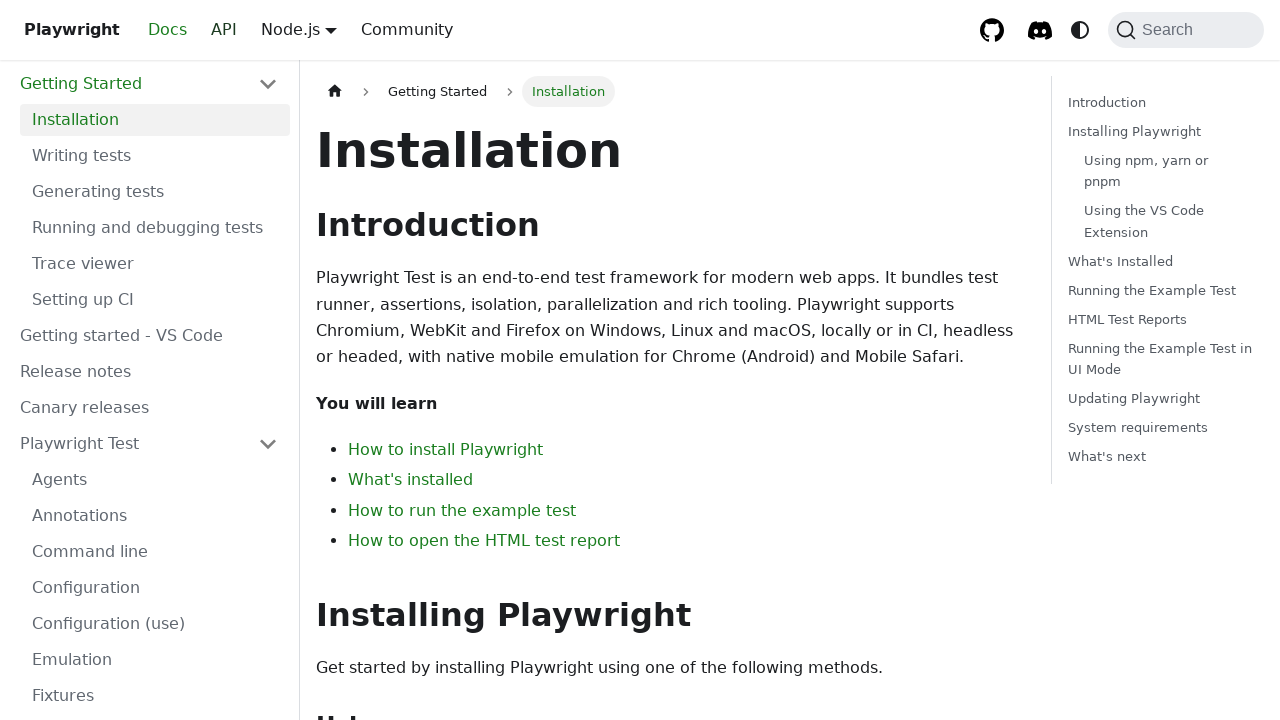

Waited for docs page to fully load (domcontentloaded)
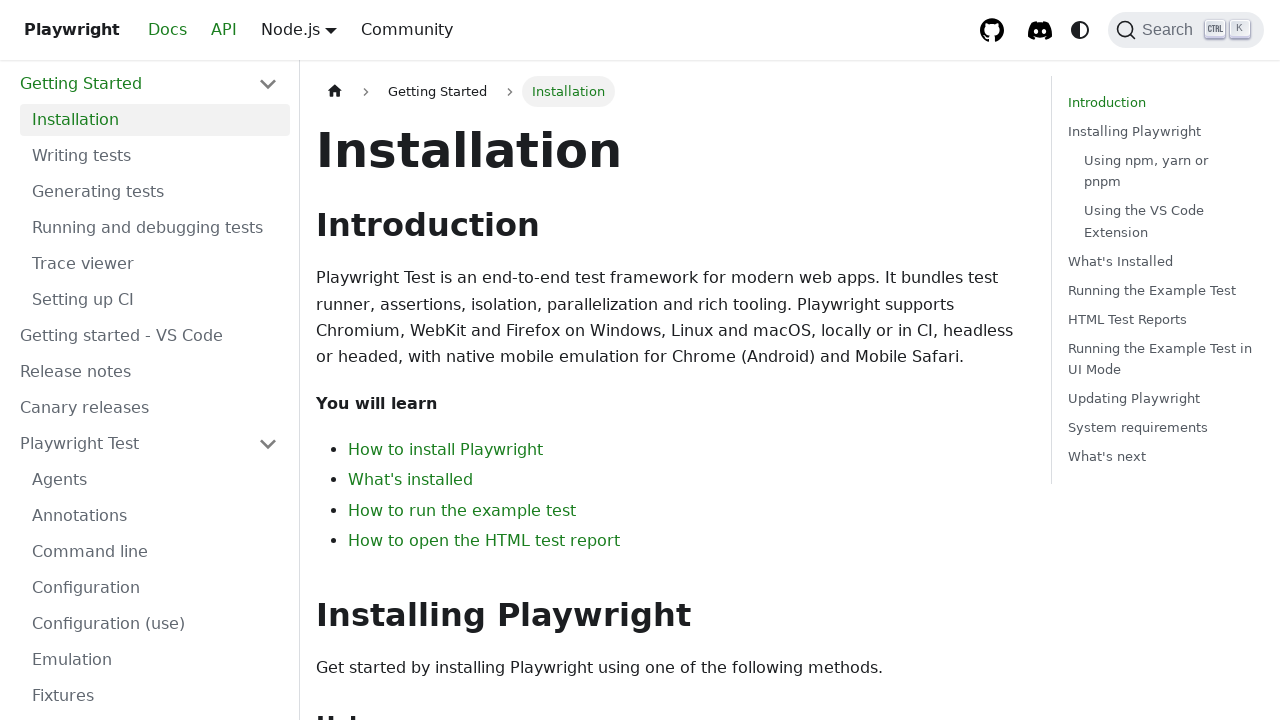

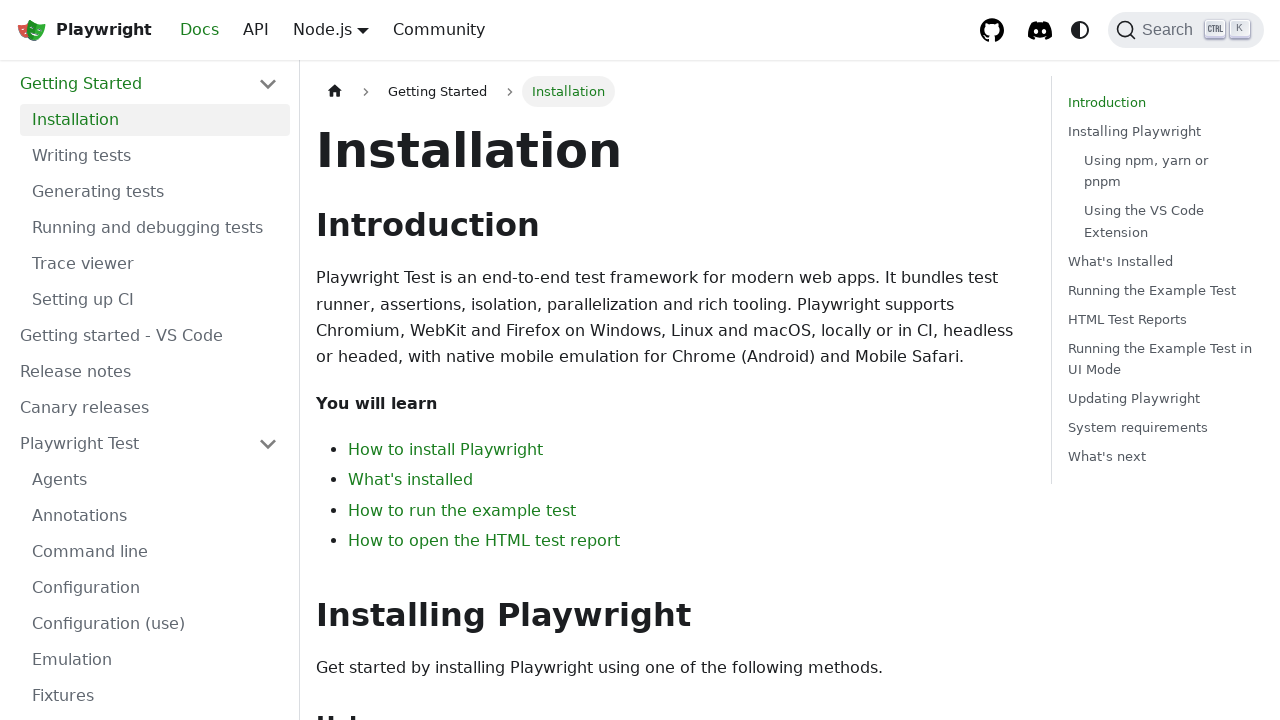